Navigates to the São Paulo Court of Justice electronic journal, selects options from "cadernos" and "secoes" dropdown menus, clicks the consult button, and waits for a new window to open with results.

Starting URL: https://dje.tjsp.jus.br/cdje/index.do

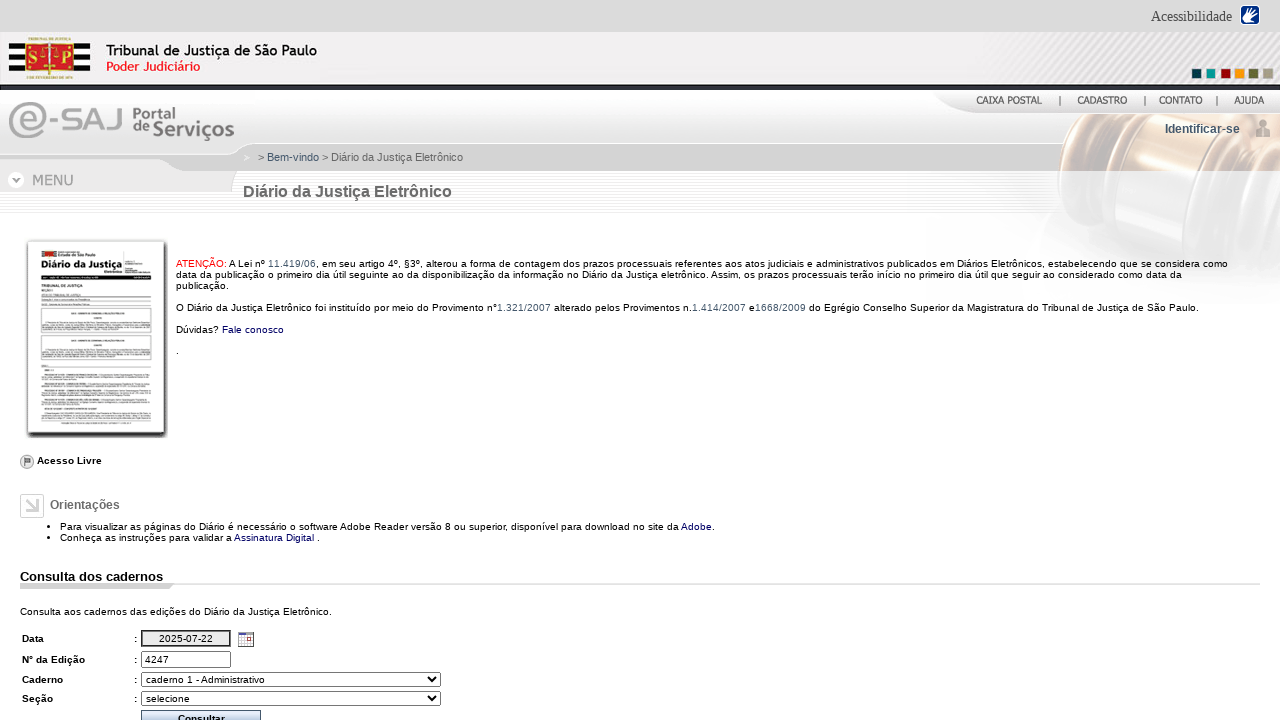

Waited for cadernos dropdown to load
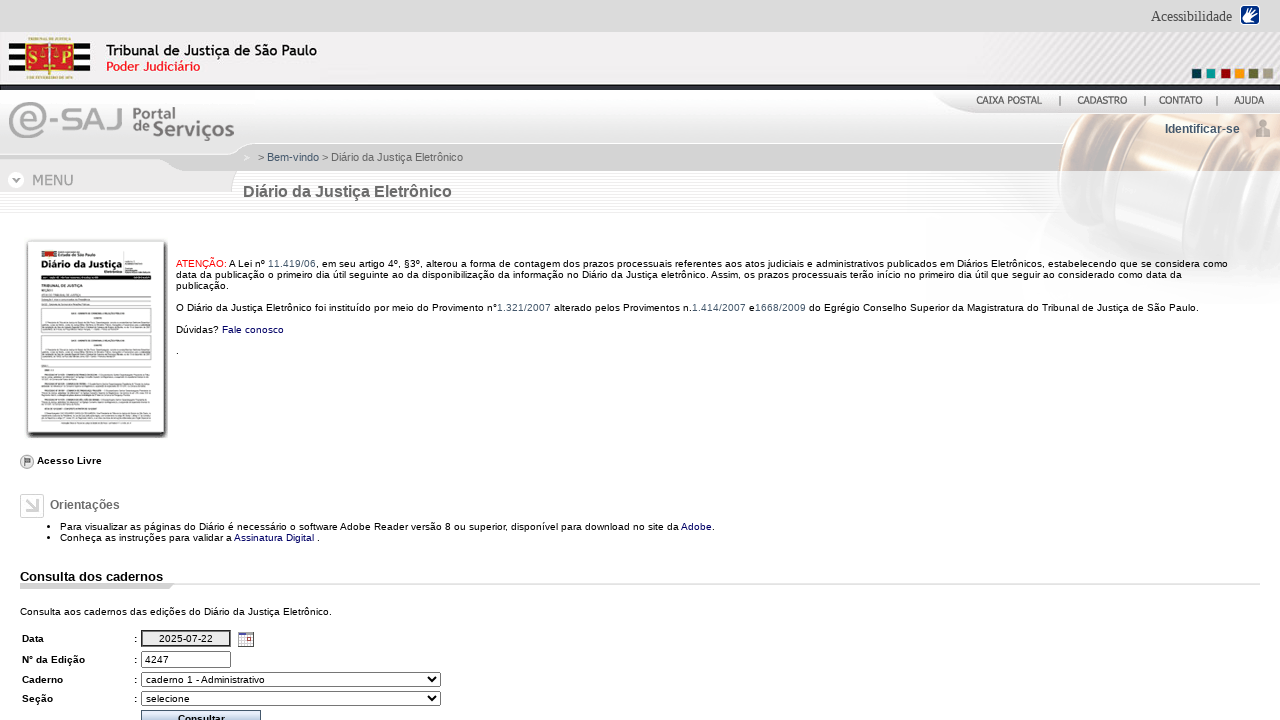

Selected option from cadernos dropdown on #cadernos
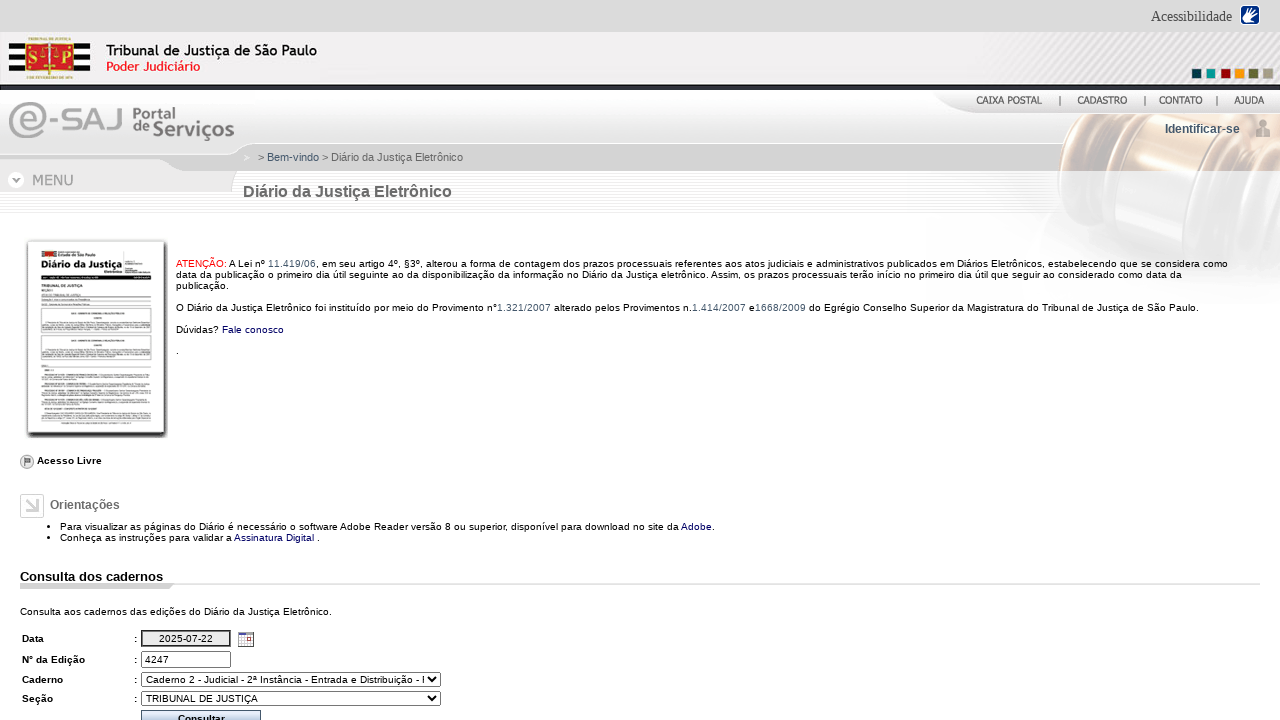

Waited for dependent dropdown to update
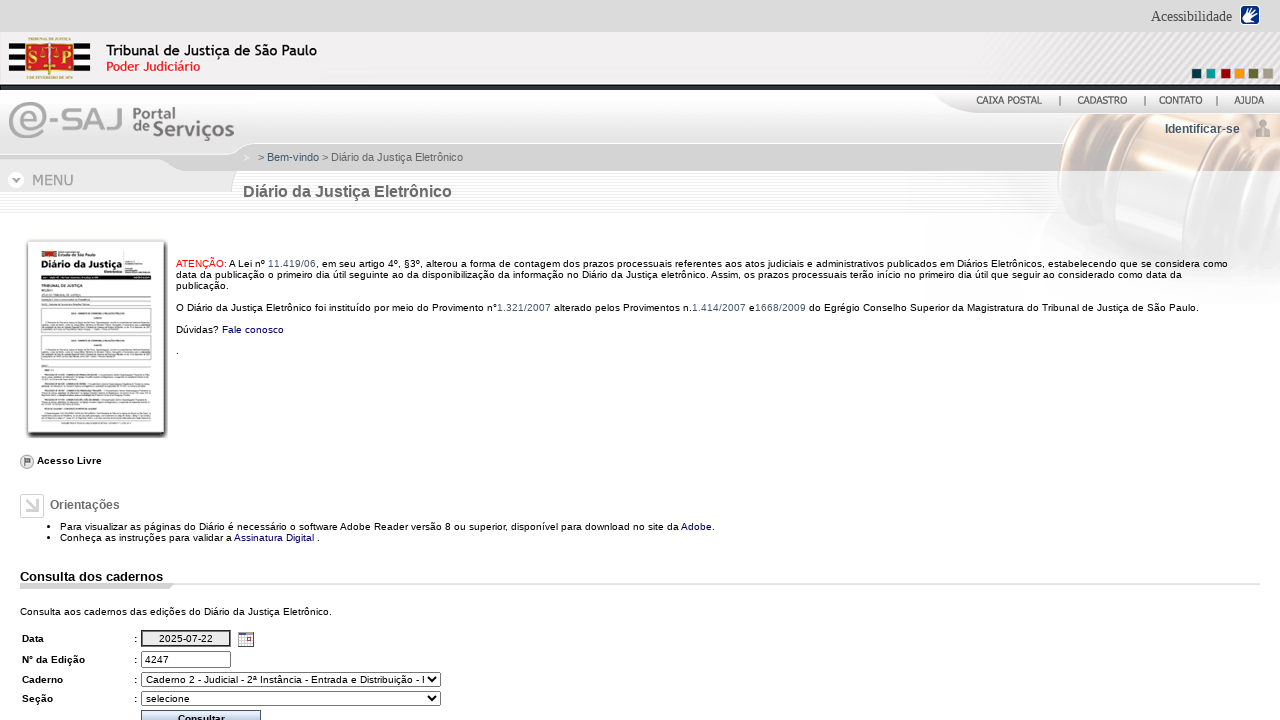

Selected option from secoes dropdown on #secoes
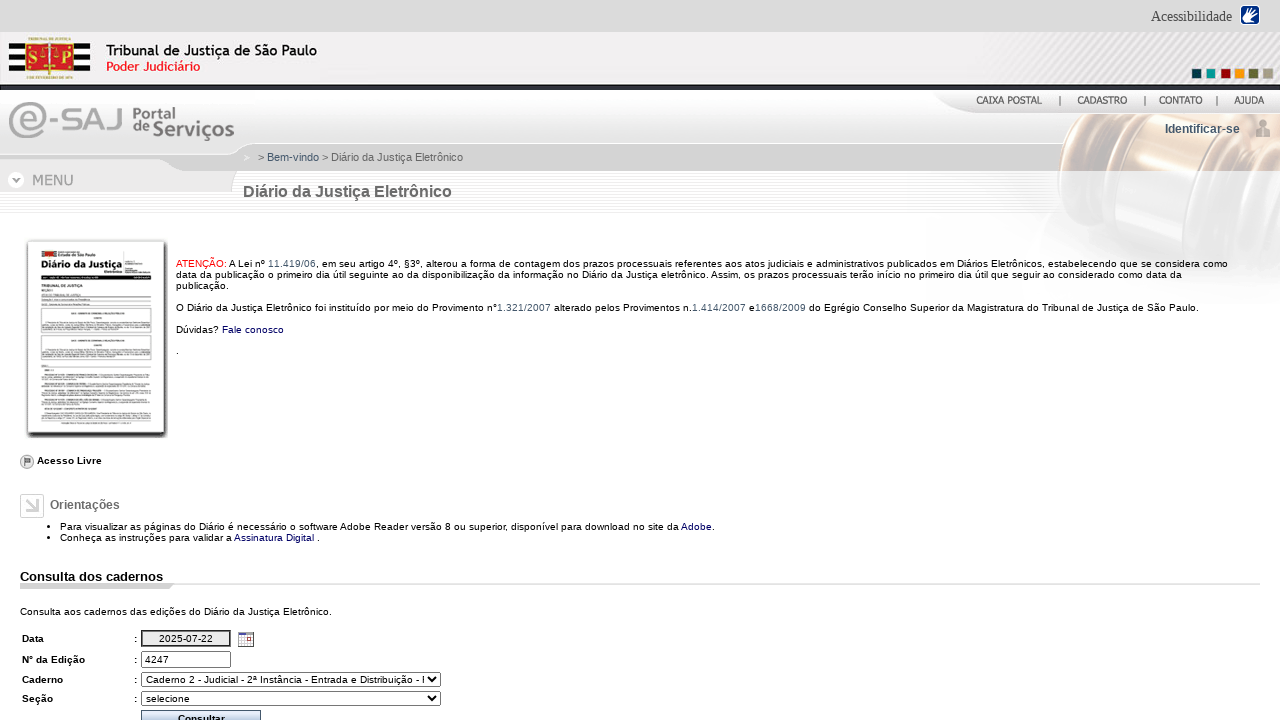

Waited before clicking consult button
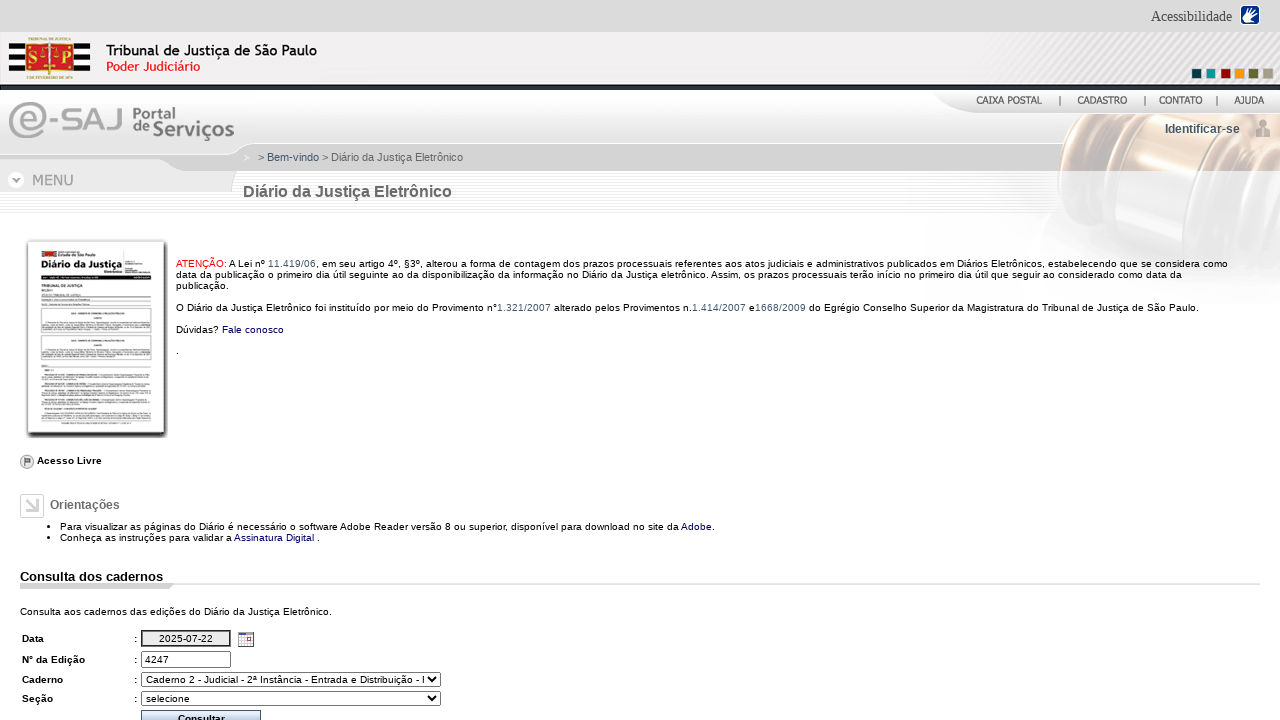

Clicked consult button and triggered popup window at (201, 711) on #consultar
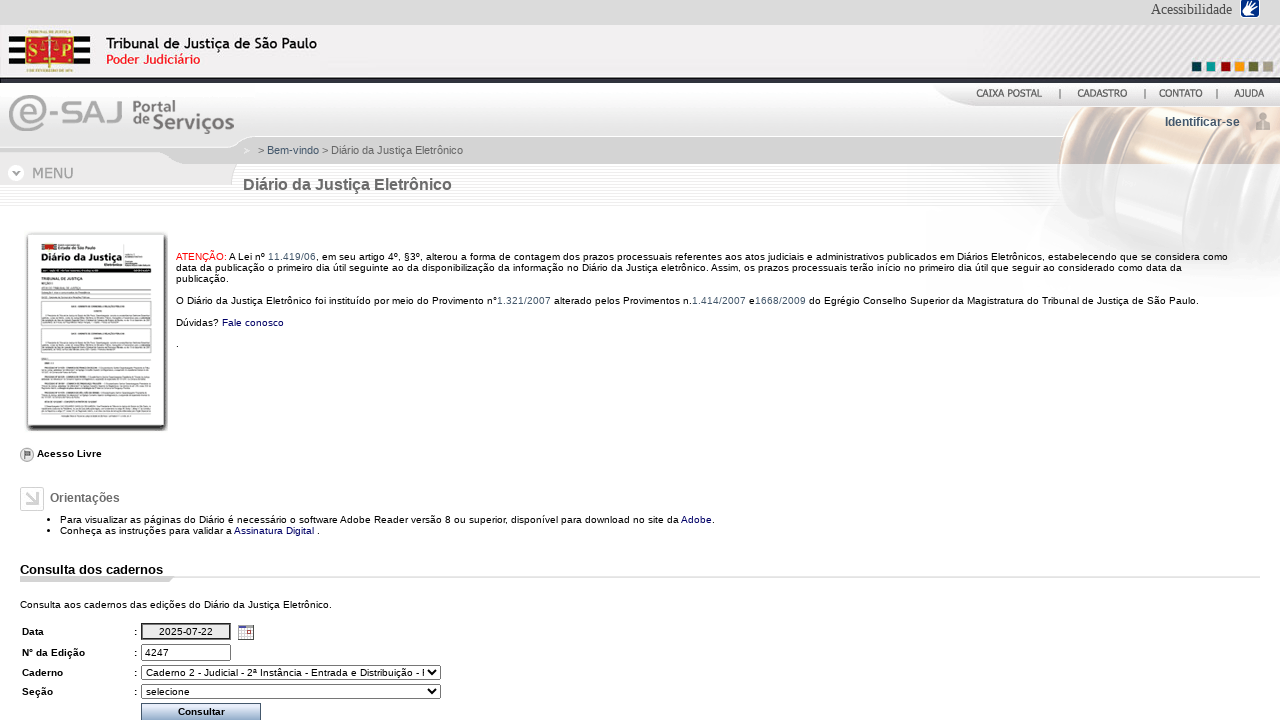

Switched to popup window
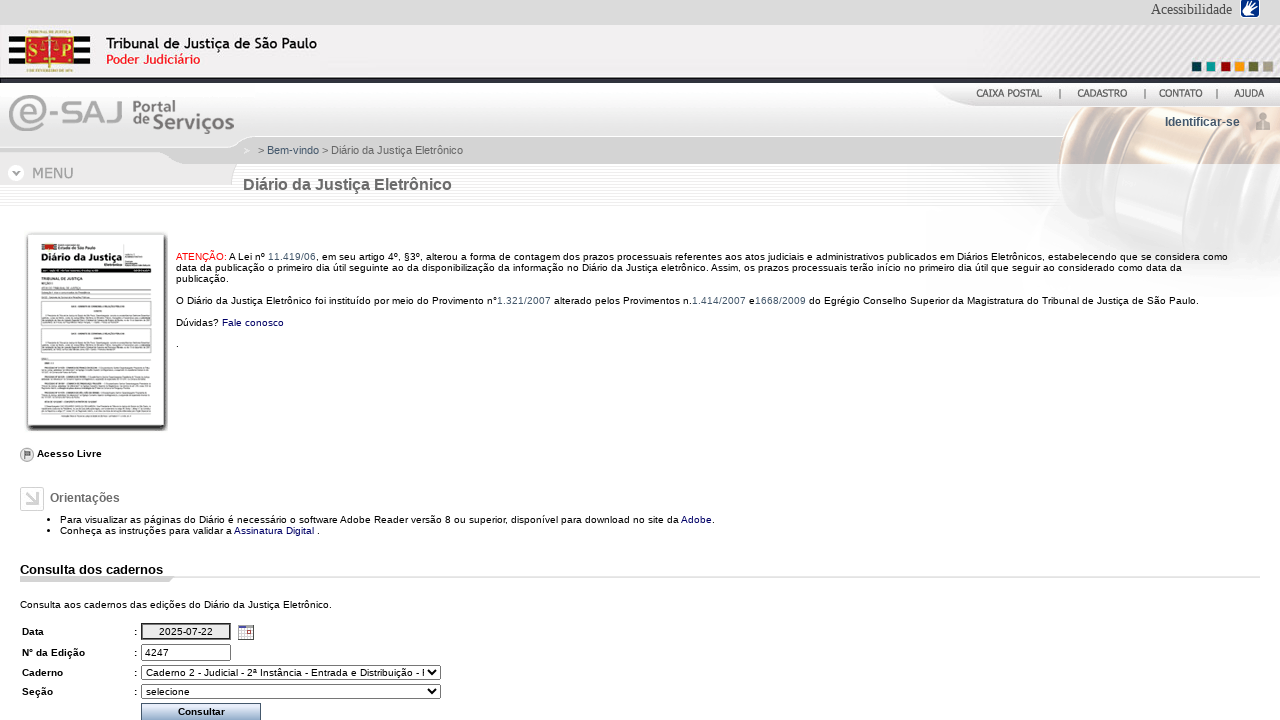

Waited for popup window to fully load
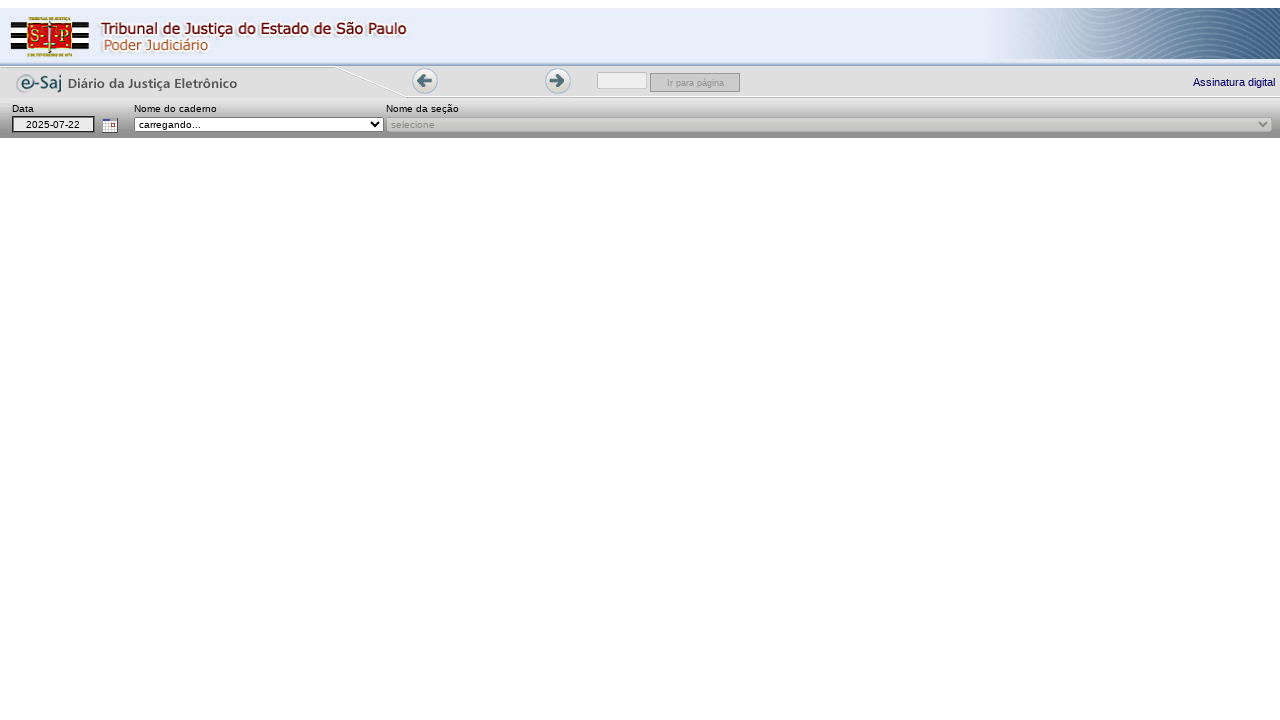

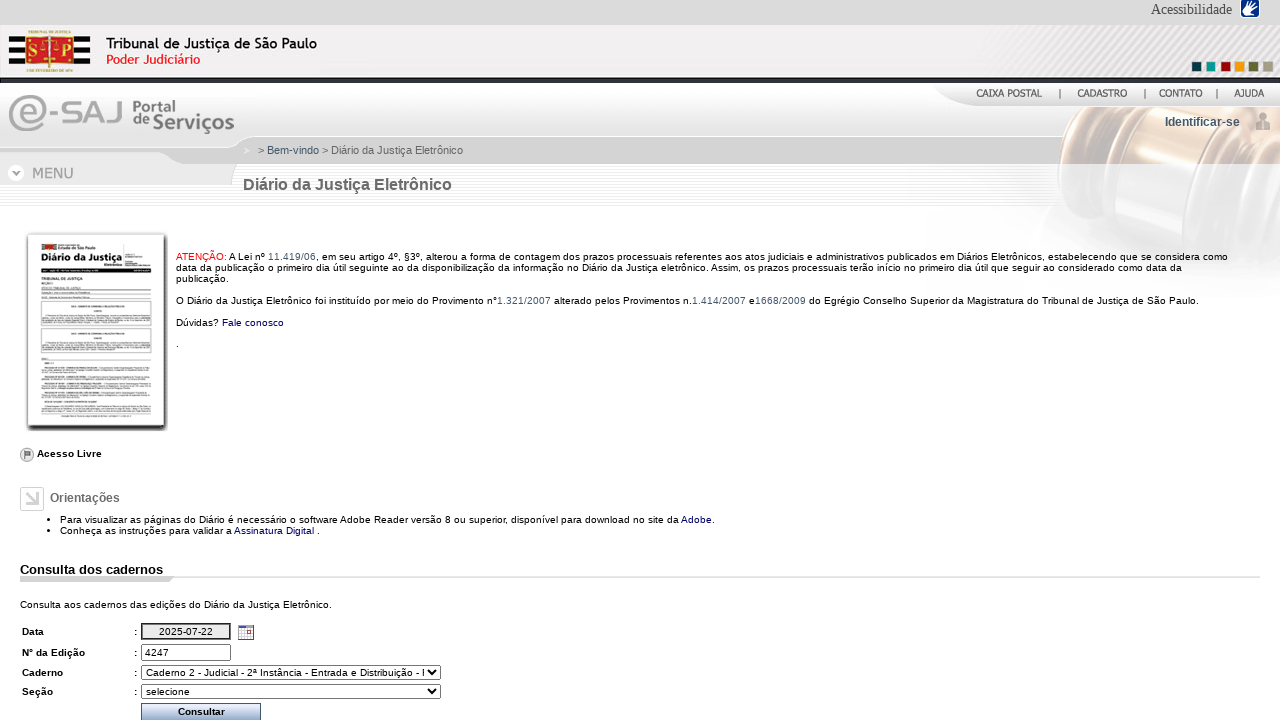